Tests window handling functionality by clicking a link that opens a new window and verifying the title of the new window

Starting URL: https://practice.cydeo.com/windows

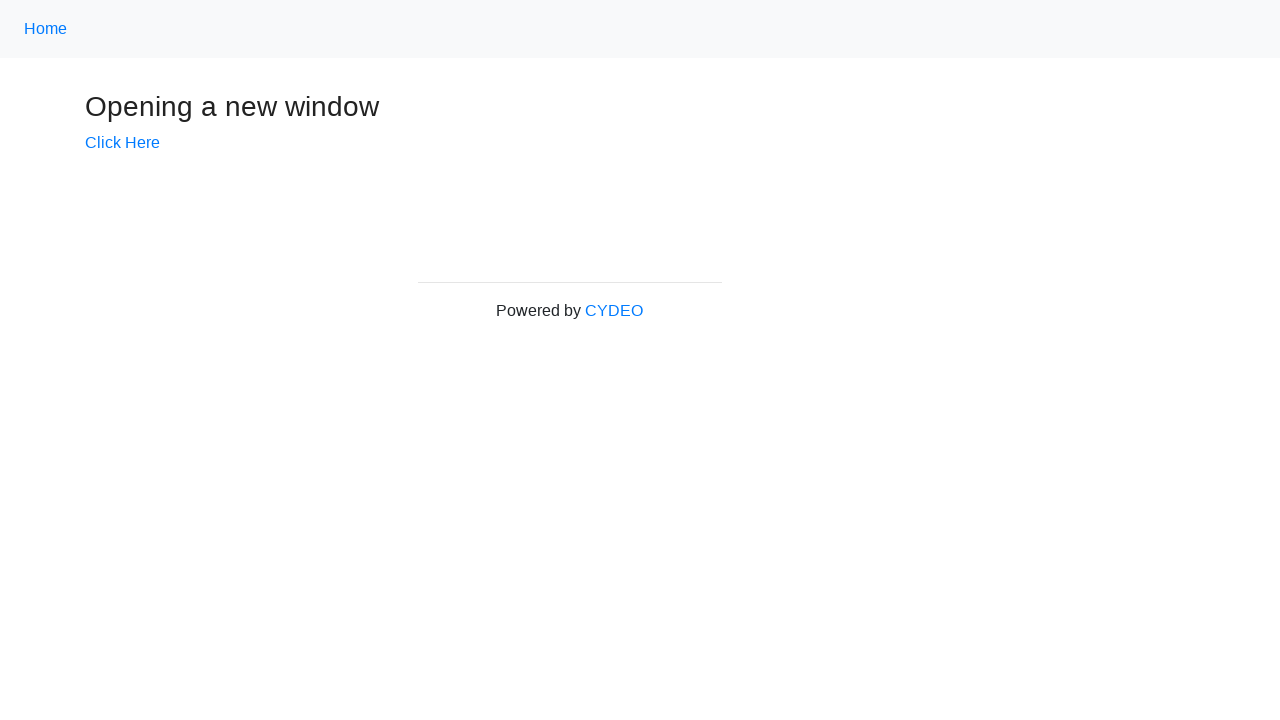

Stored original page context
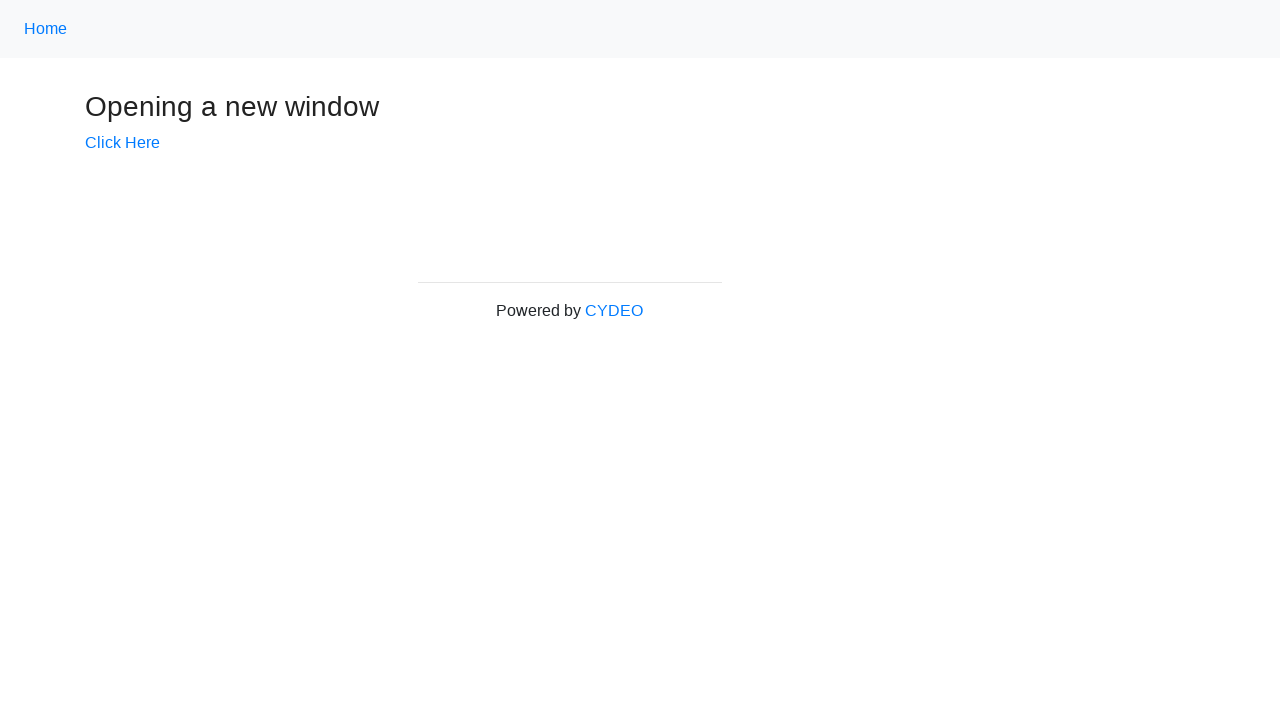

Clicked link that opens new window at (122, 143) on xpath=//a[.='Click Here']
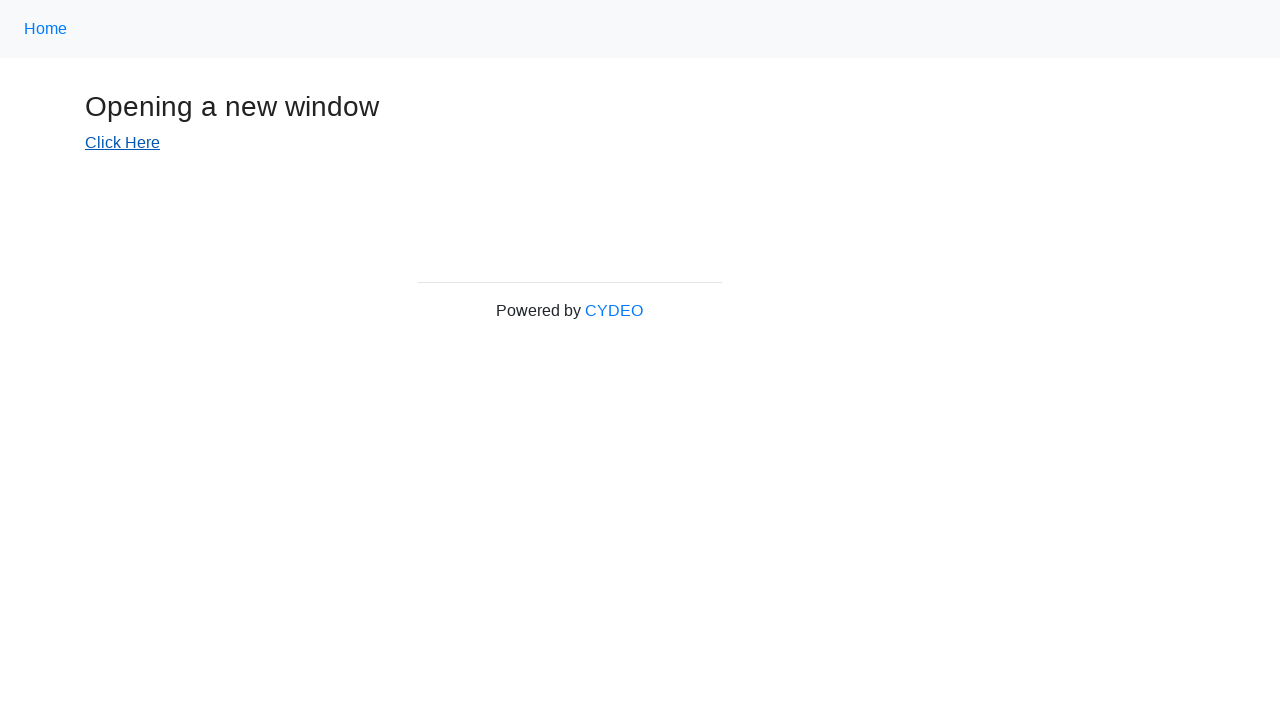

Captured new page object from context
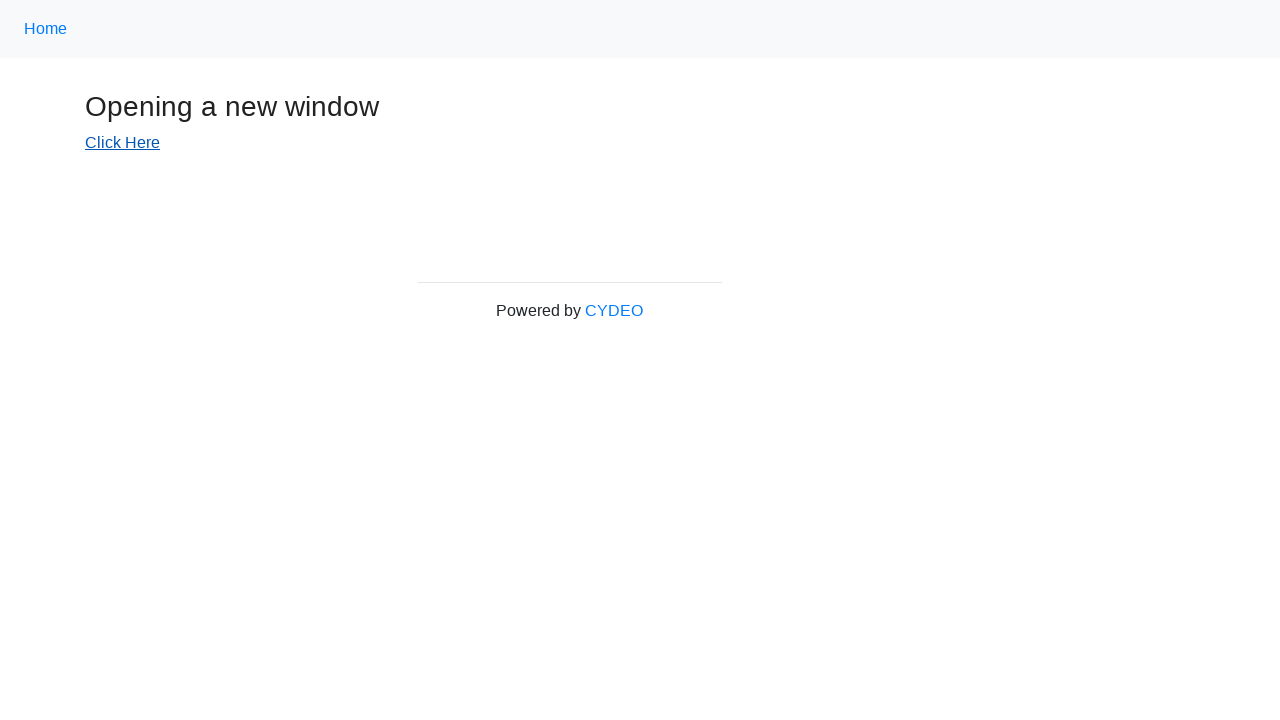

New page finished loading
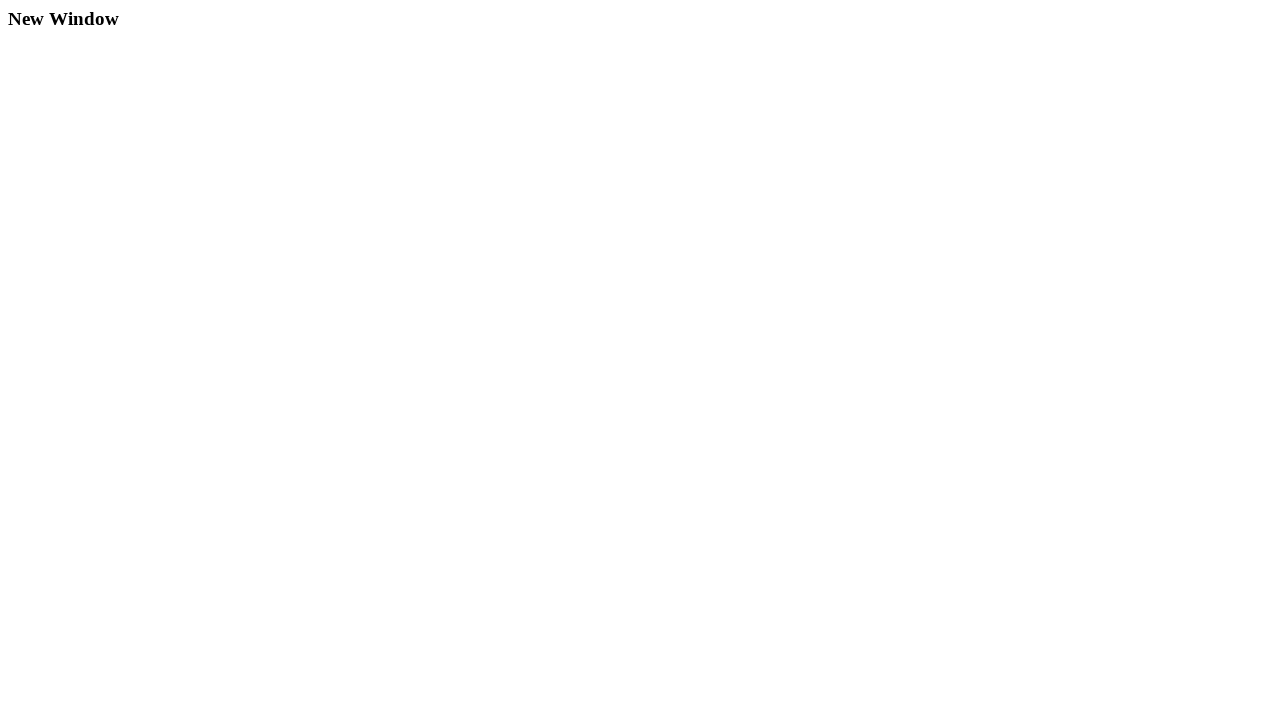

Verified new window title is 'New Window'
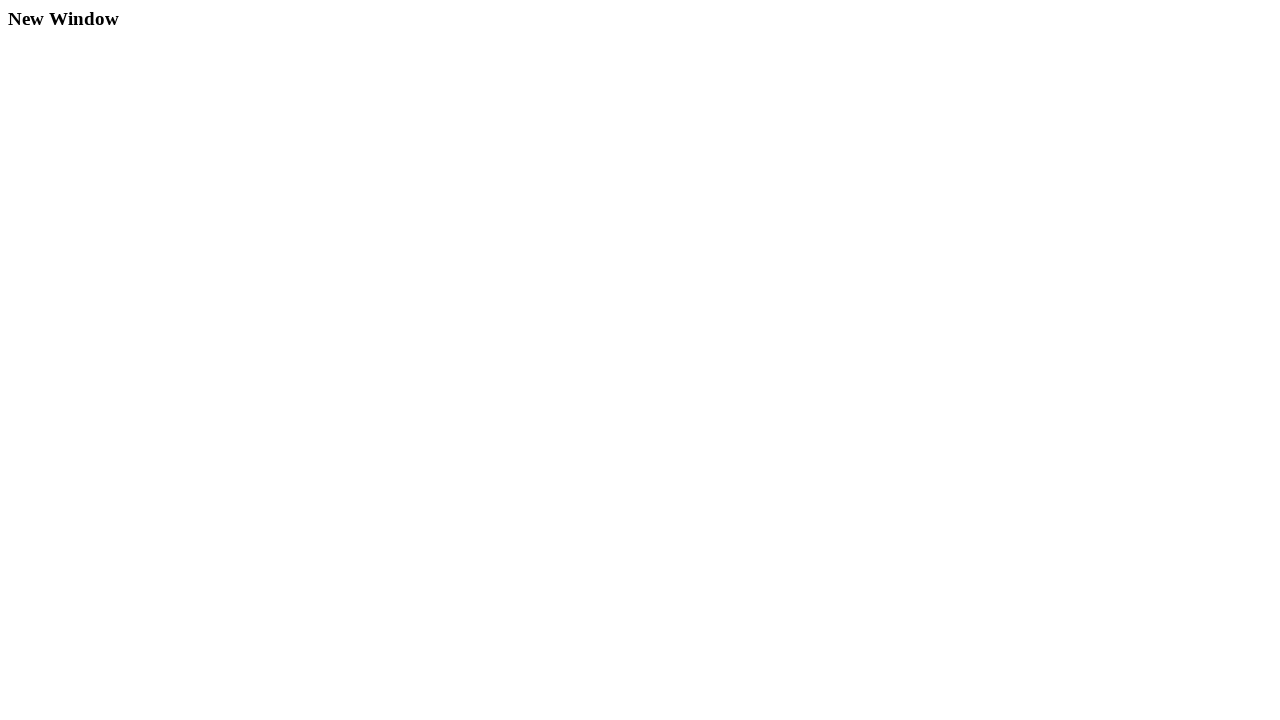

Verified original page title is 'Windows'
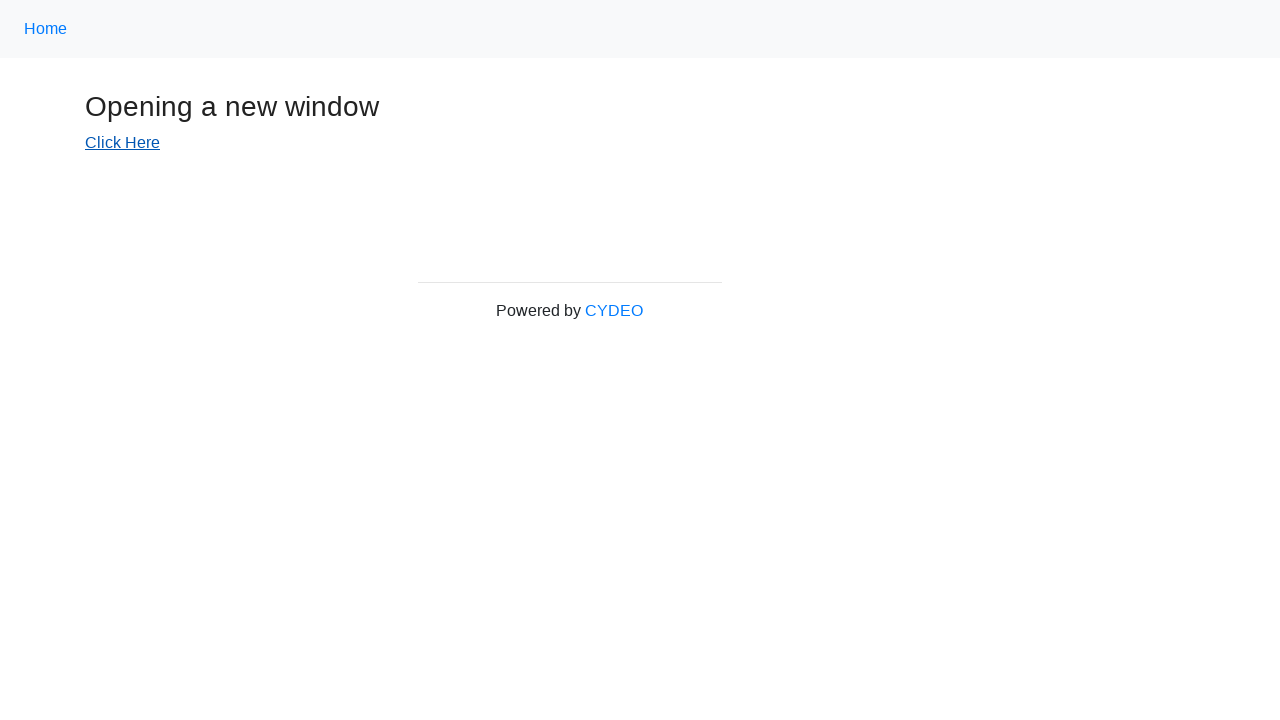

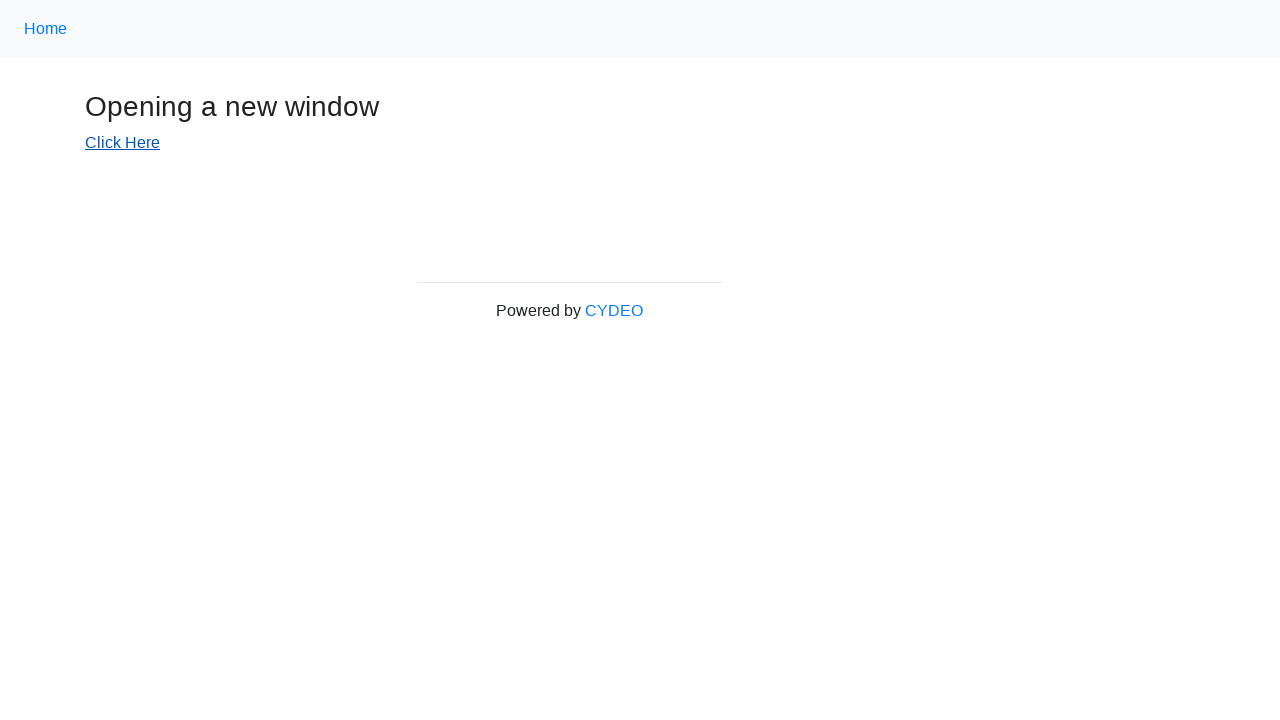